Tests hover functionality by hovering over the first avatar on the page and verifying that the caption/additional user information becomes visible.

Starting URL: http://the-internet.herokuapp.com/hovers

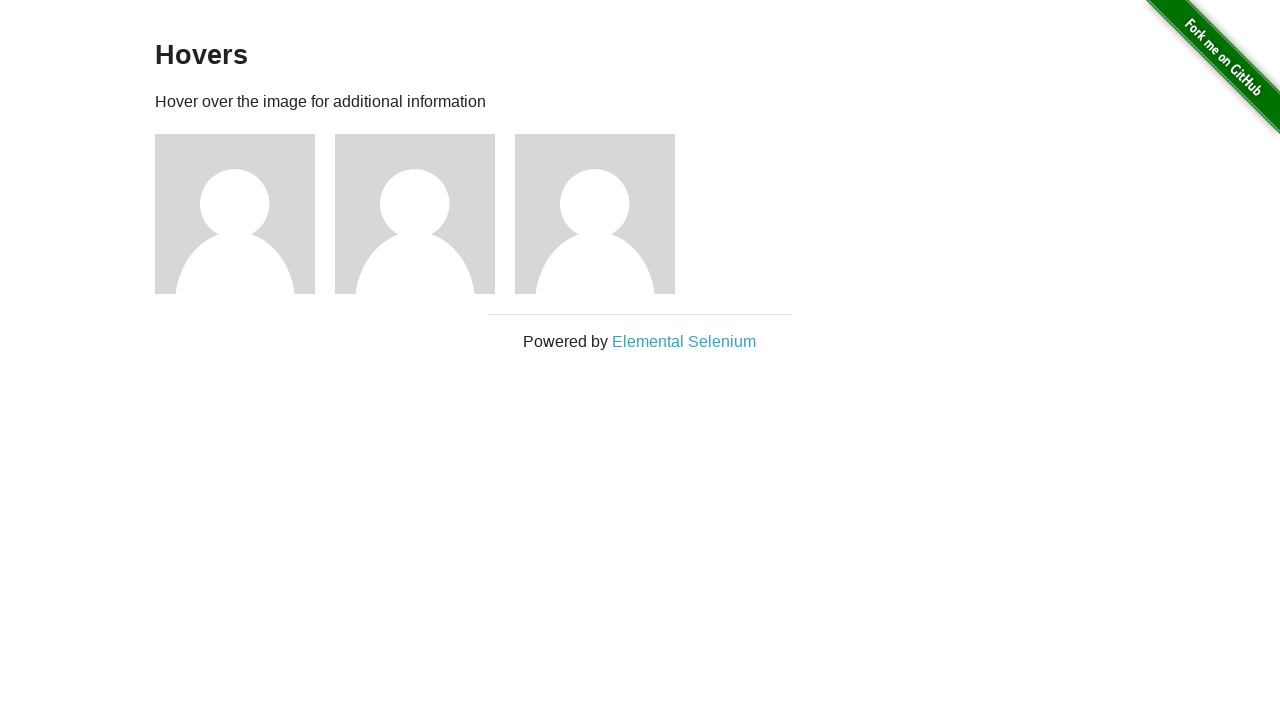

Navigated to hovers page
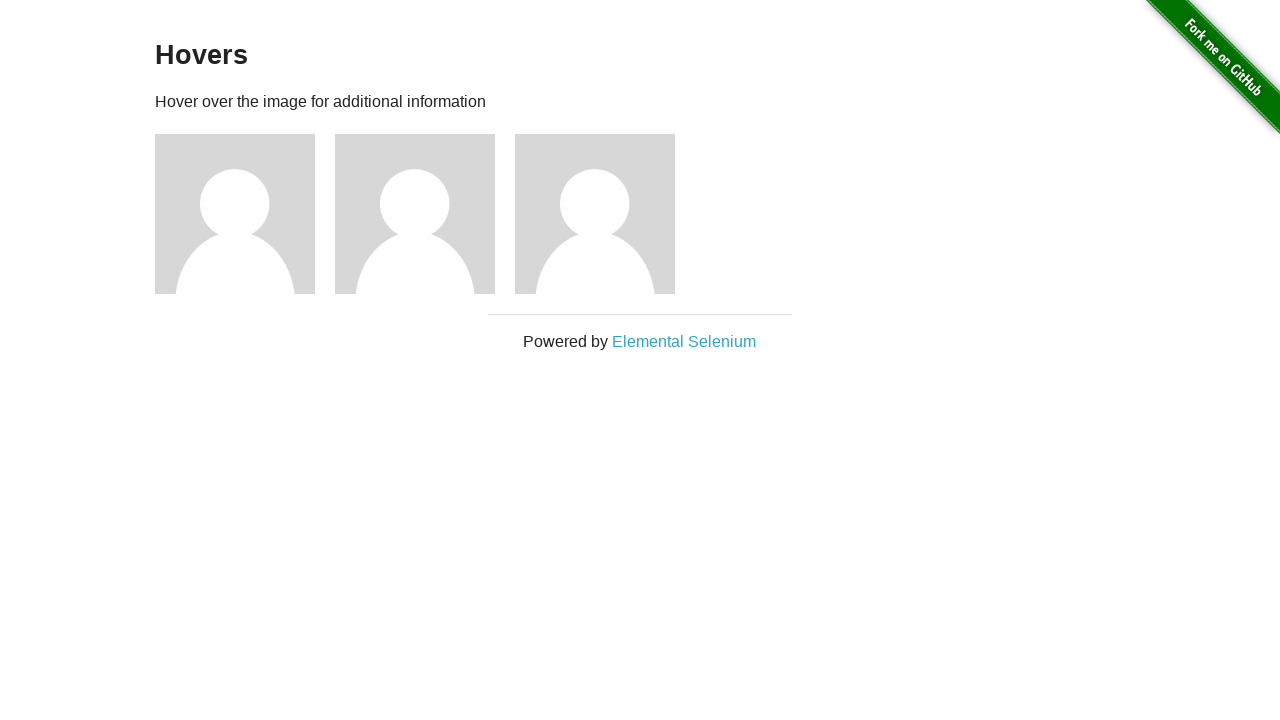

Located first avatar element
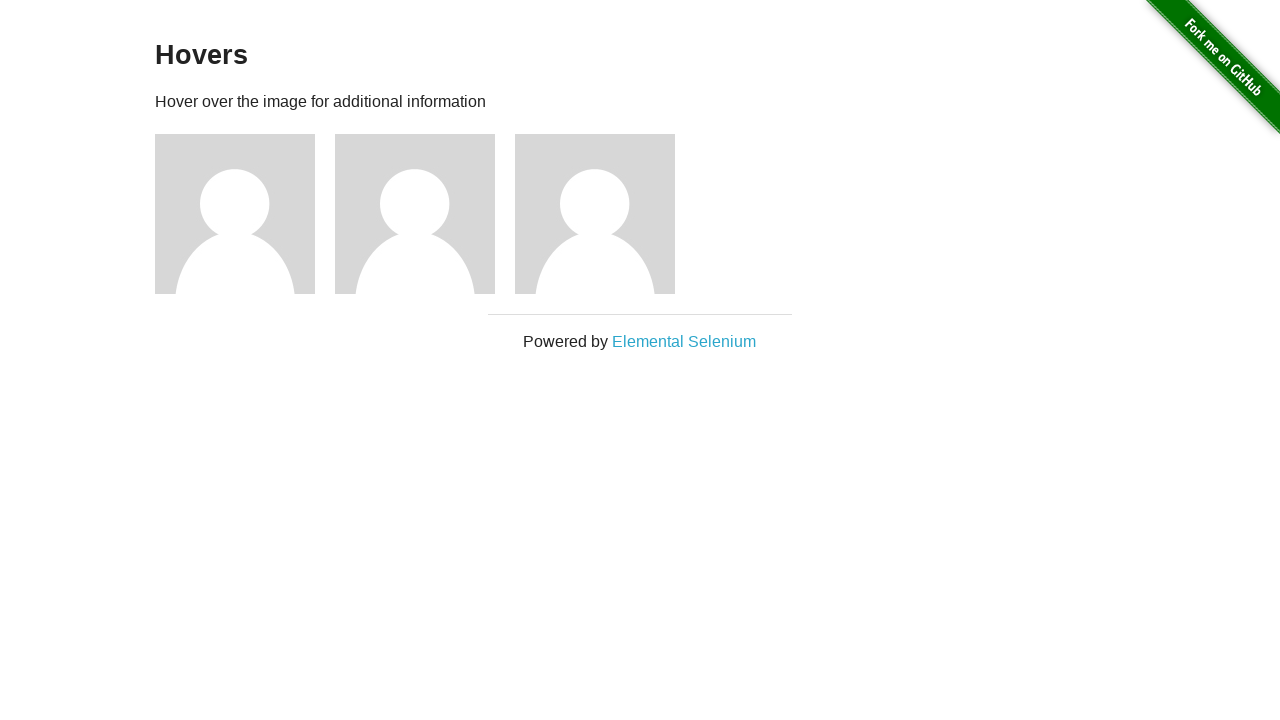

Hovered over first avatar at (245, 214) on .figure >> nth=0
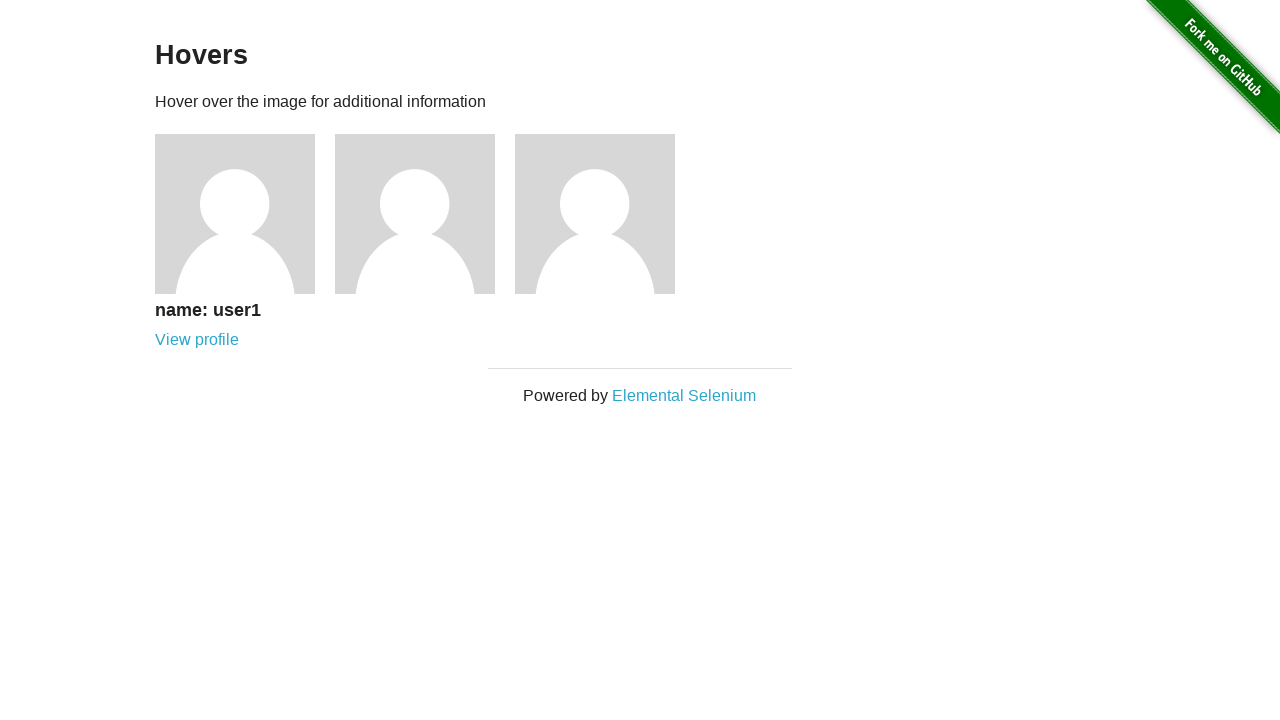

Located avatar caption element
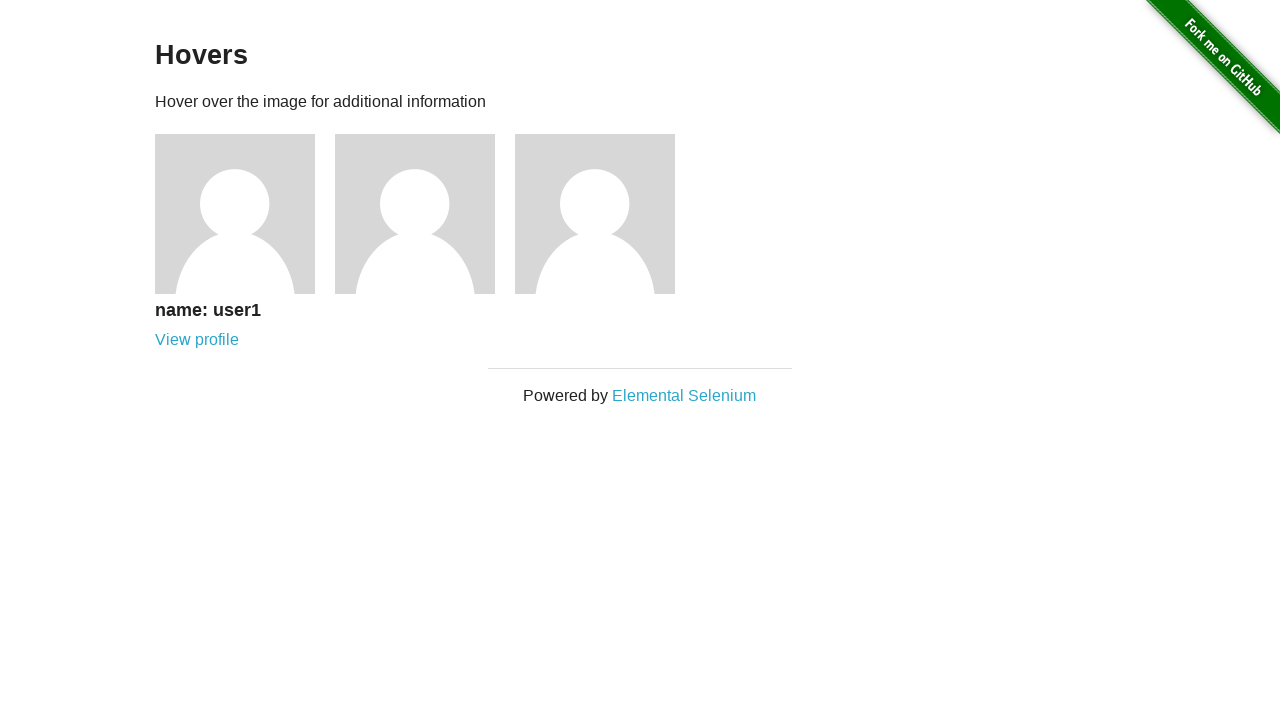

Verified that caption is visible after hovering
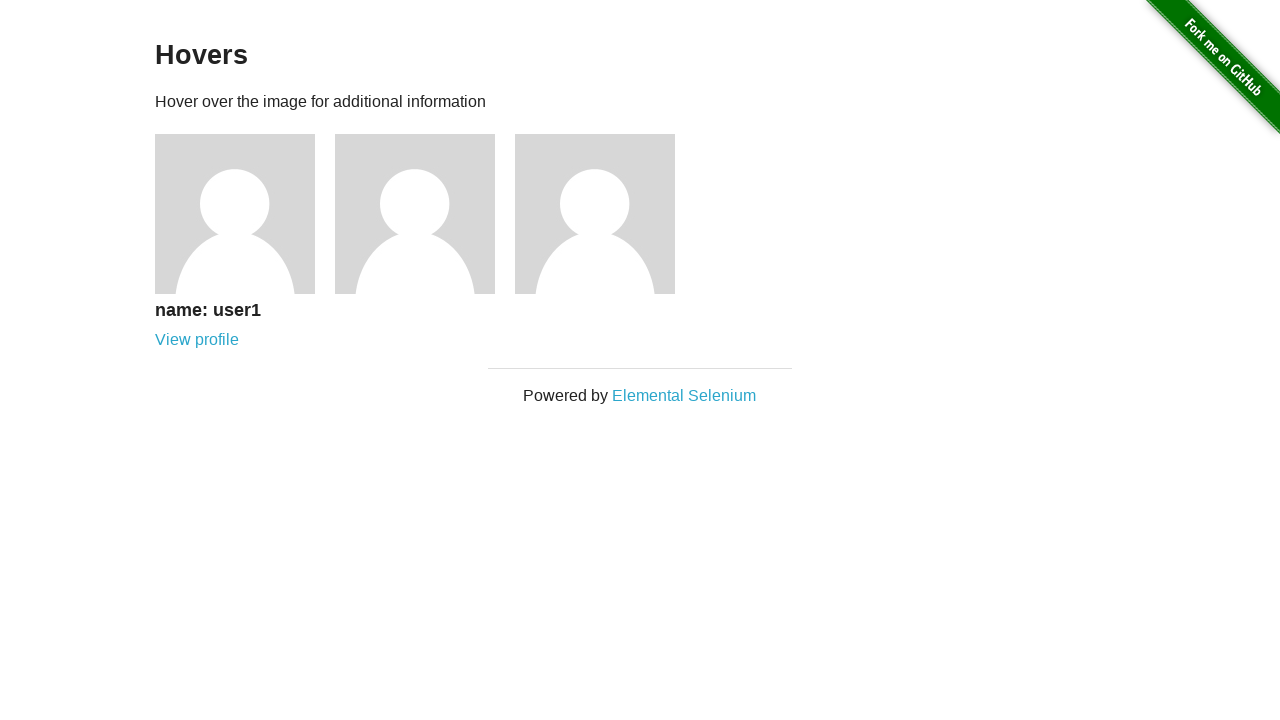

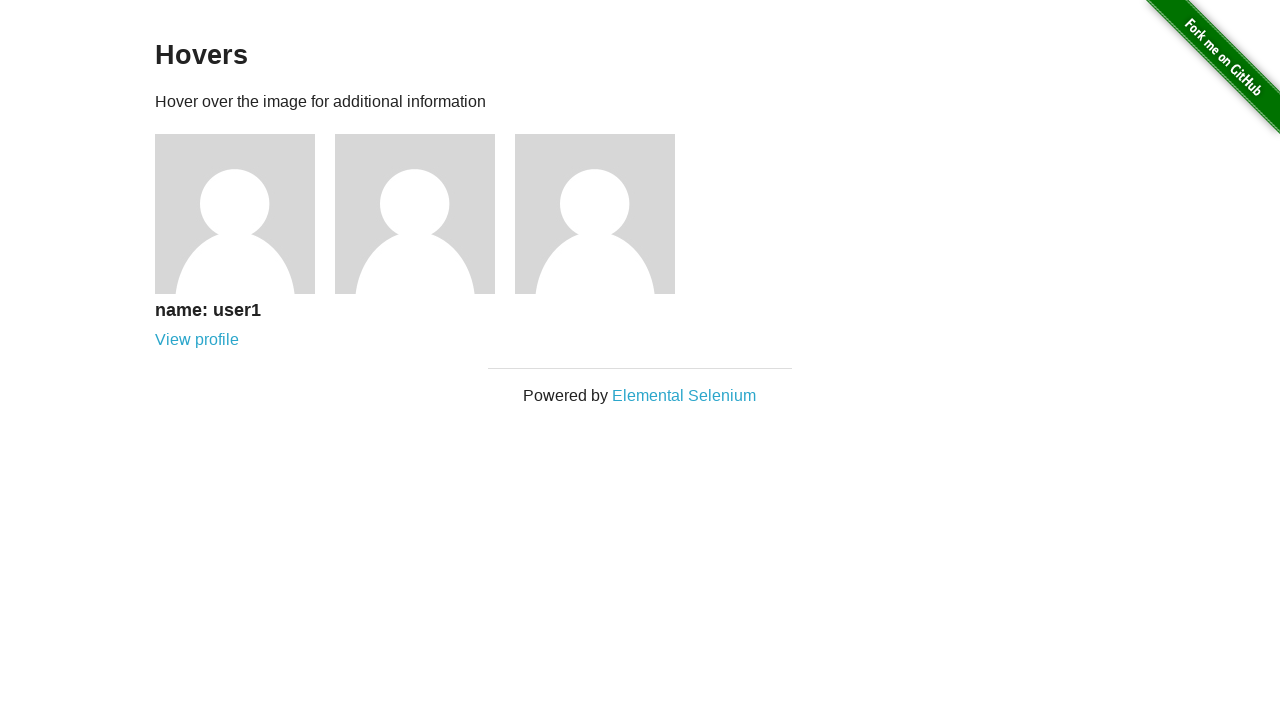